Navigates to XPath practice page, handles popup if present, scrolls to table section, and interacts with table elements to verify data extraction using dynamic XPath

Starting URL: https://selectorshub.com/xpath-practice-page/

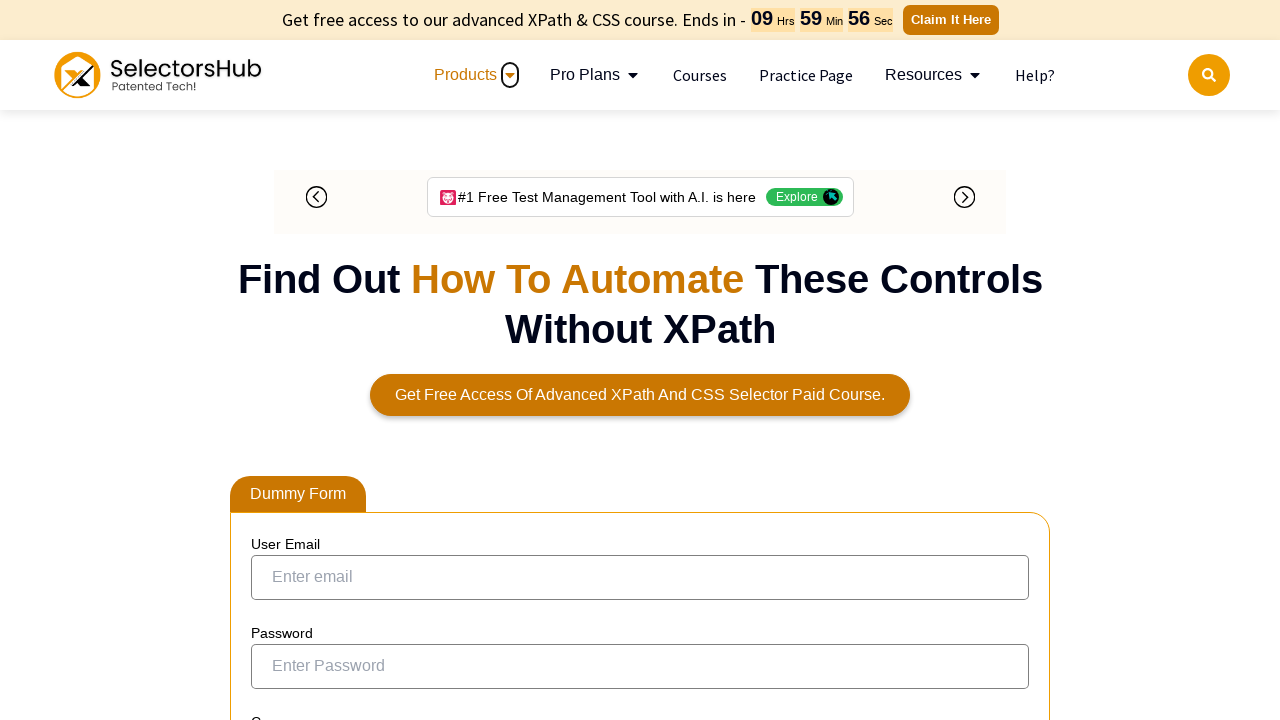

Navigated to XPath practice page
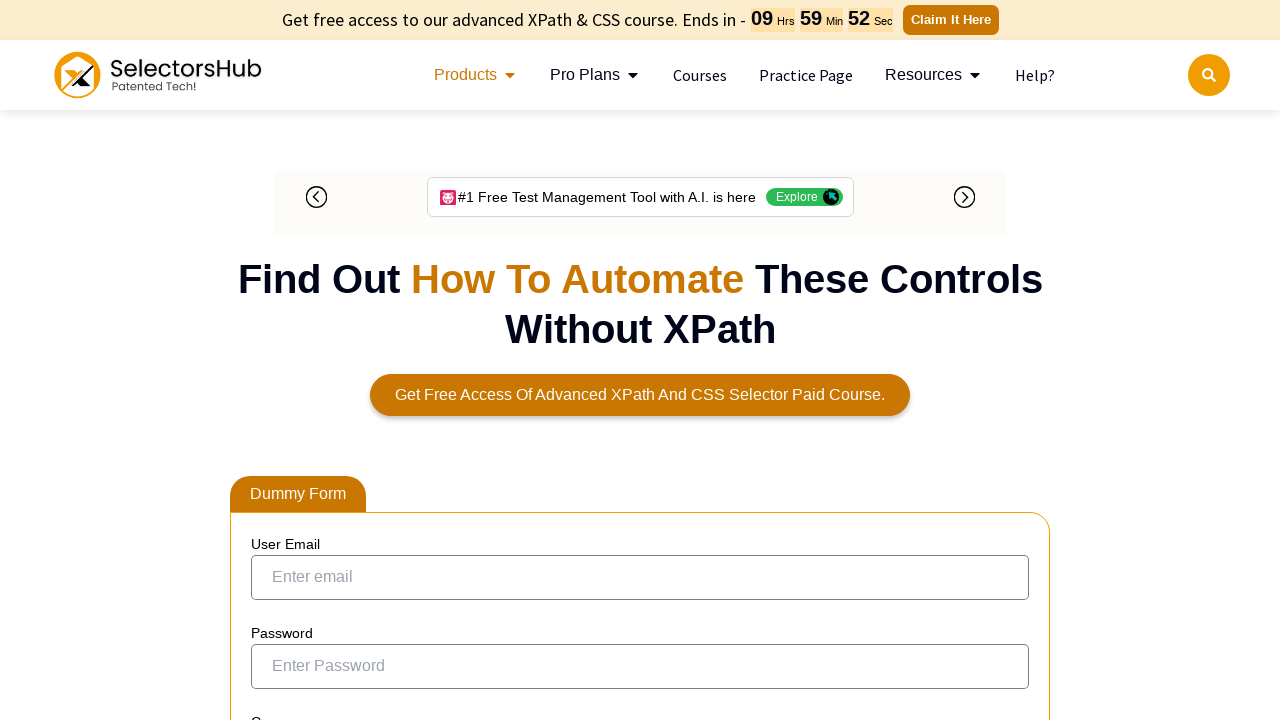

No popup detected
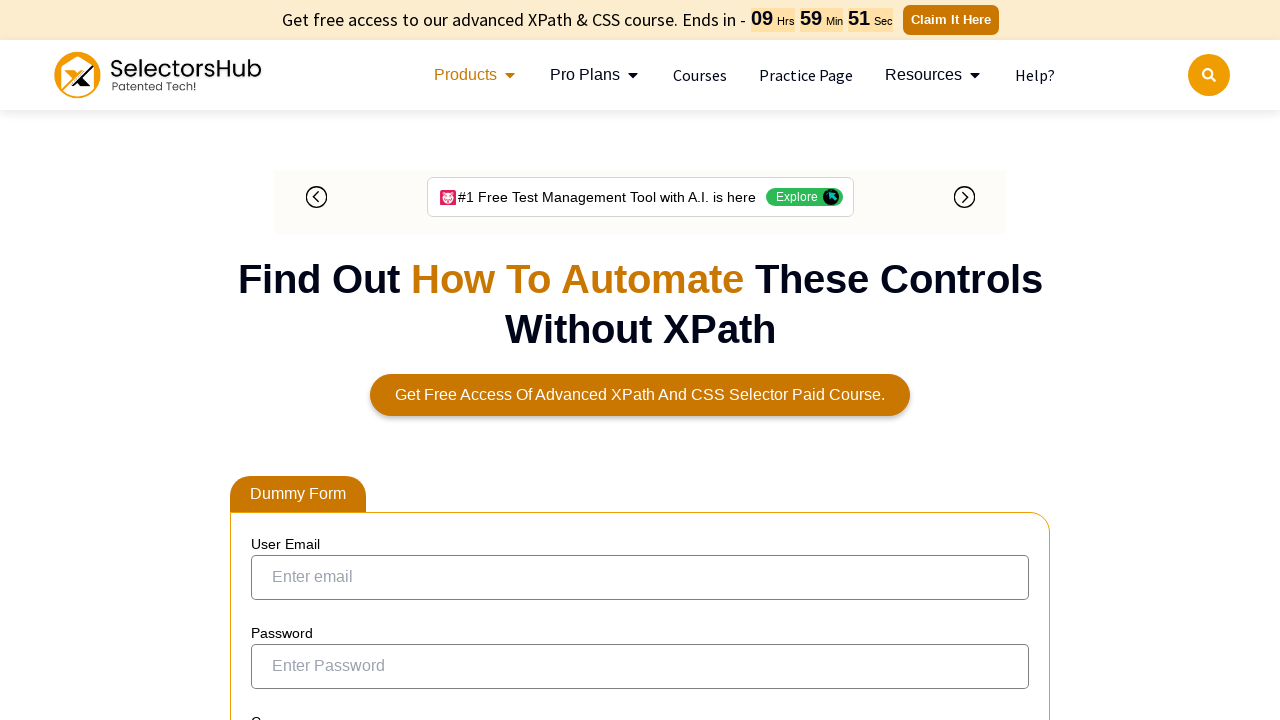

Scrolled down to table section
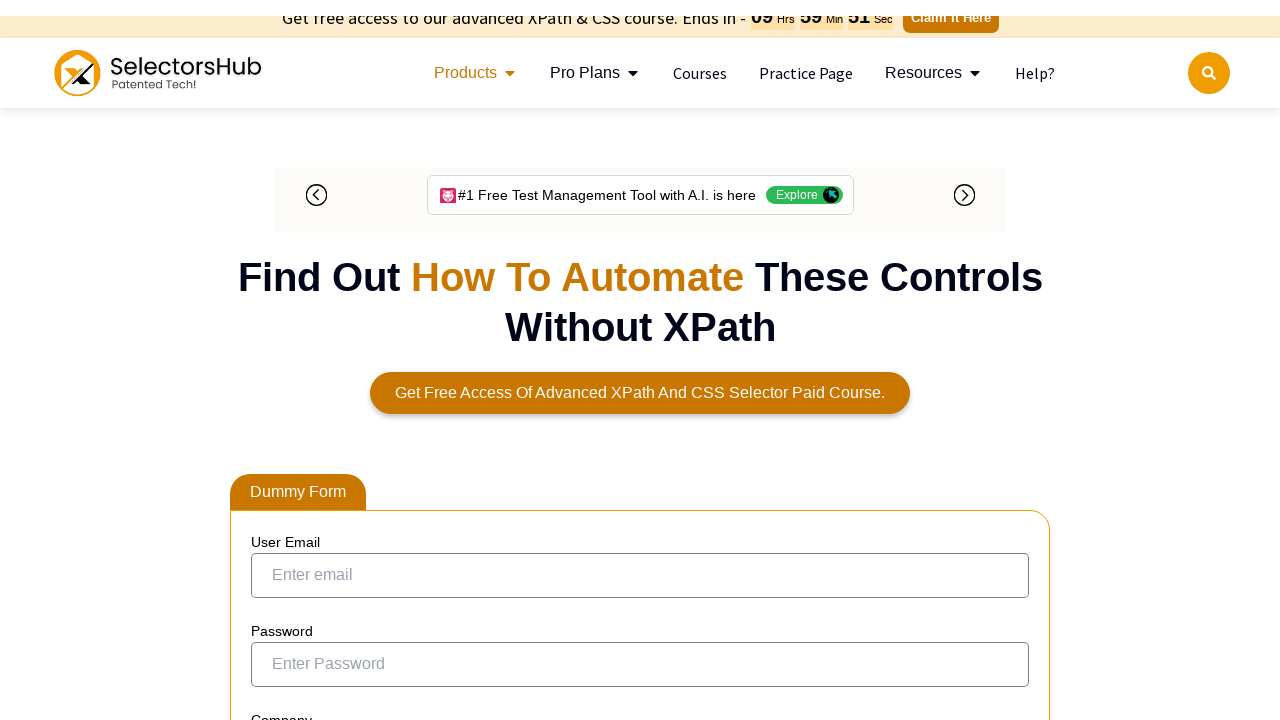

Joe.Root element loaded in table
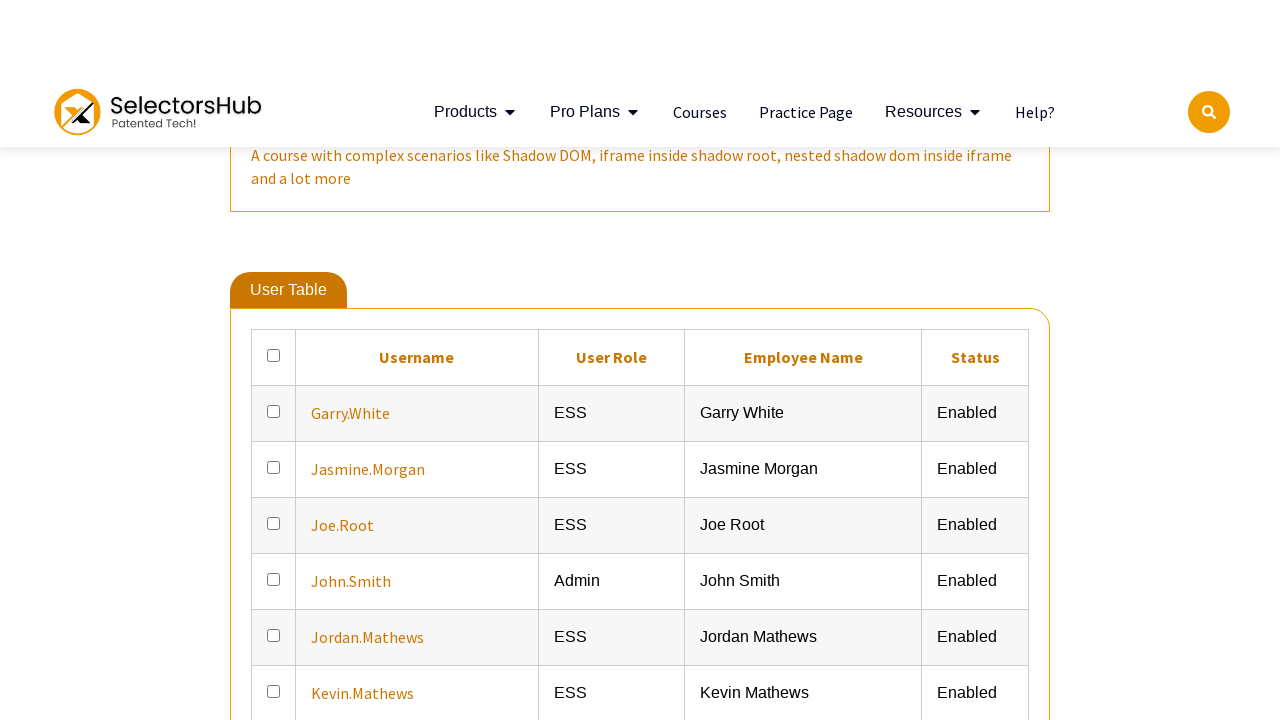

Extracted username text: Joe.Root
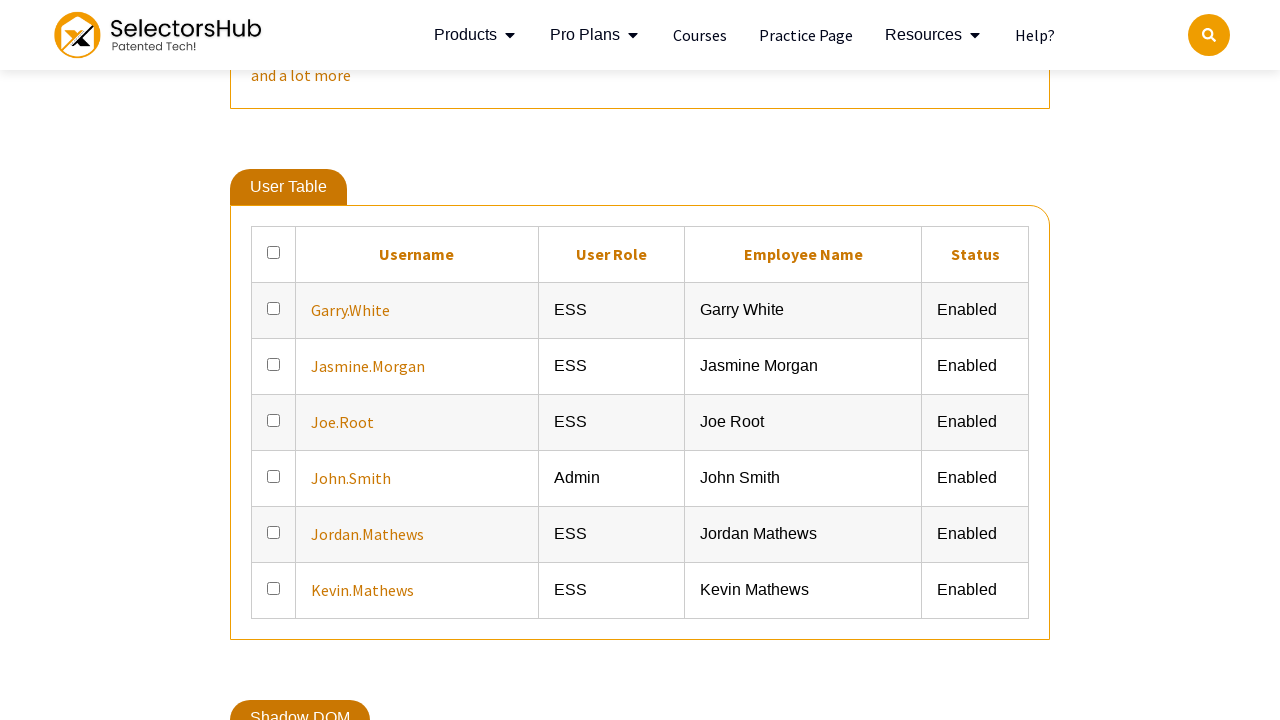

Extracted role text: ESS
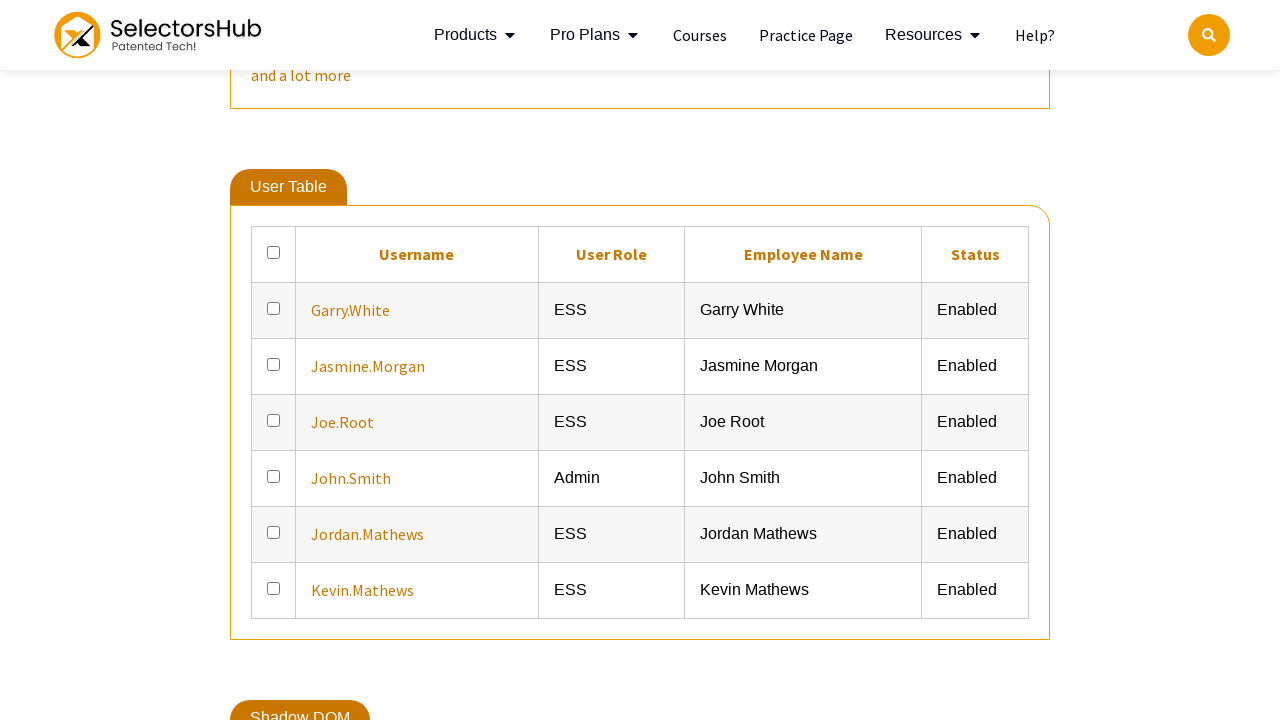

Extracted employee name text: Joe Root
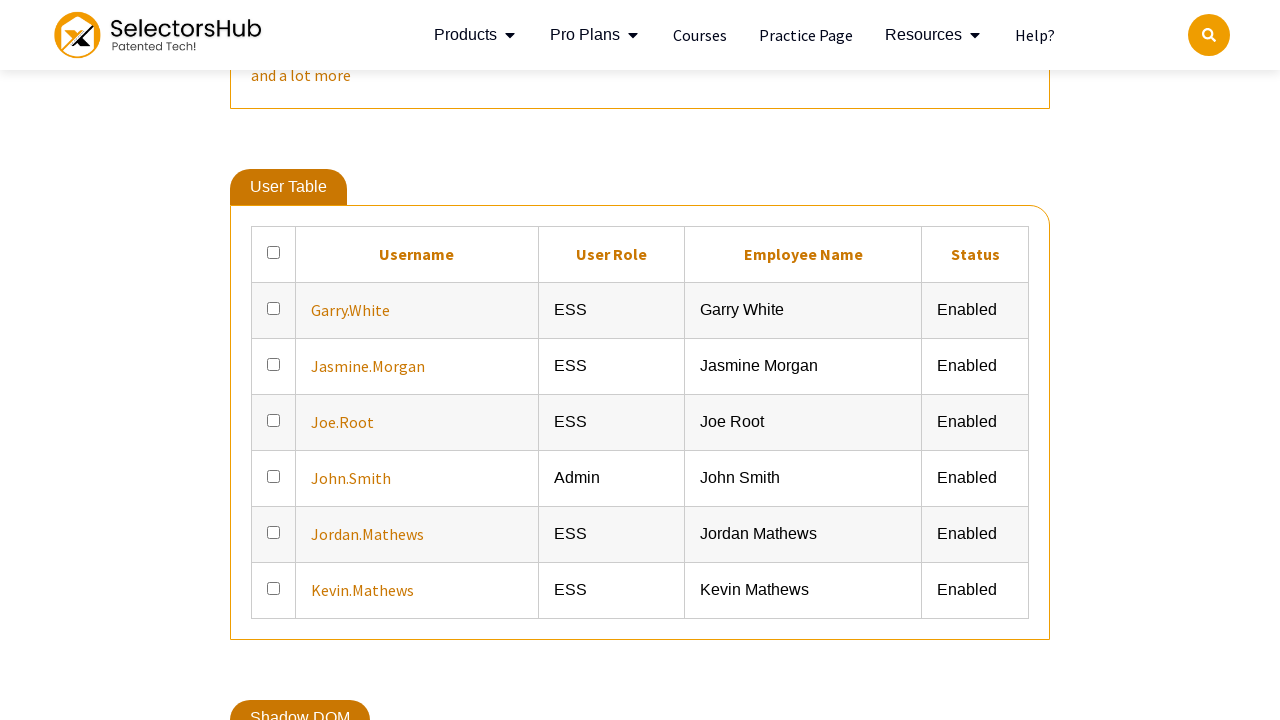

Extracted status text: Enabled
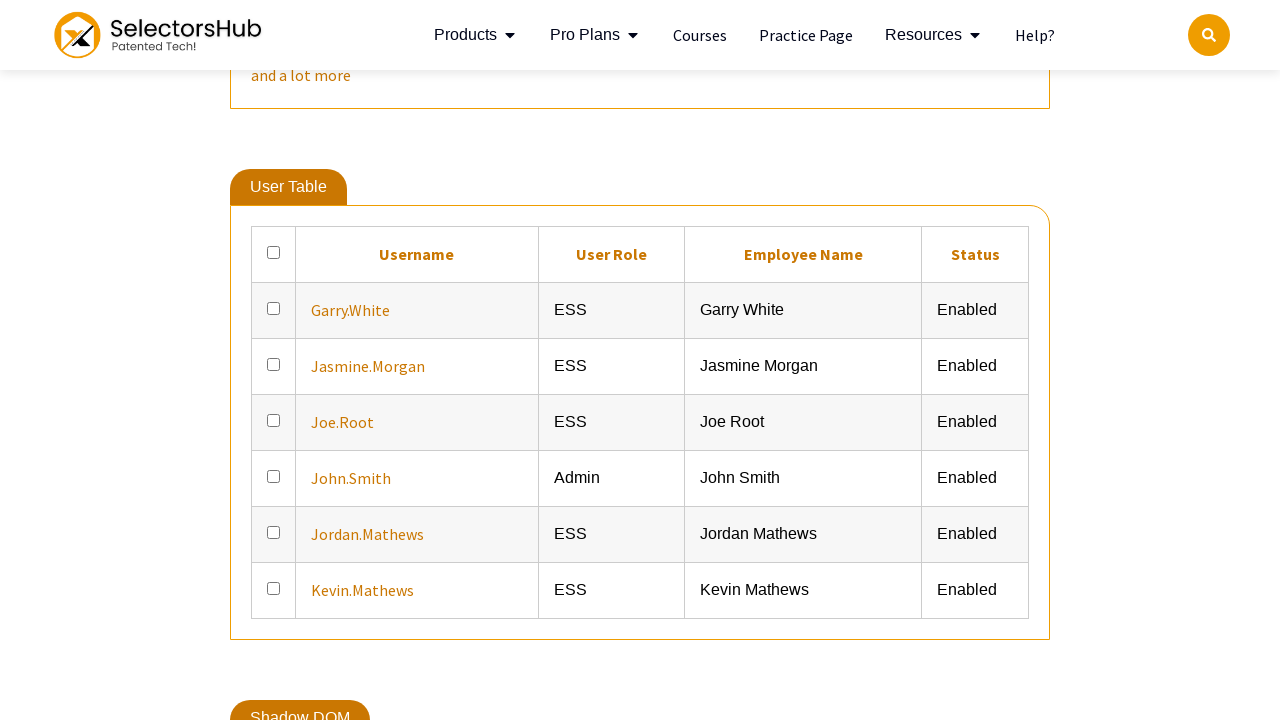

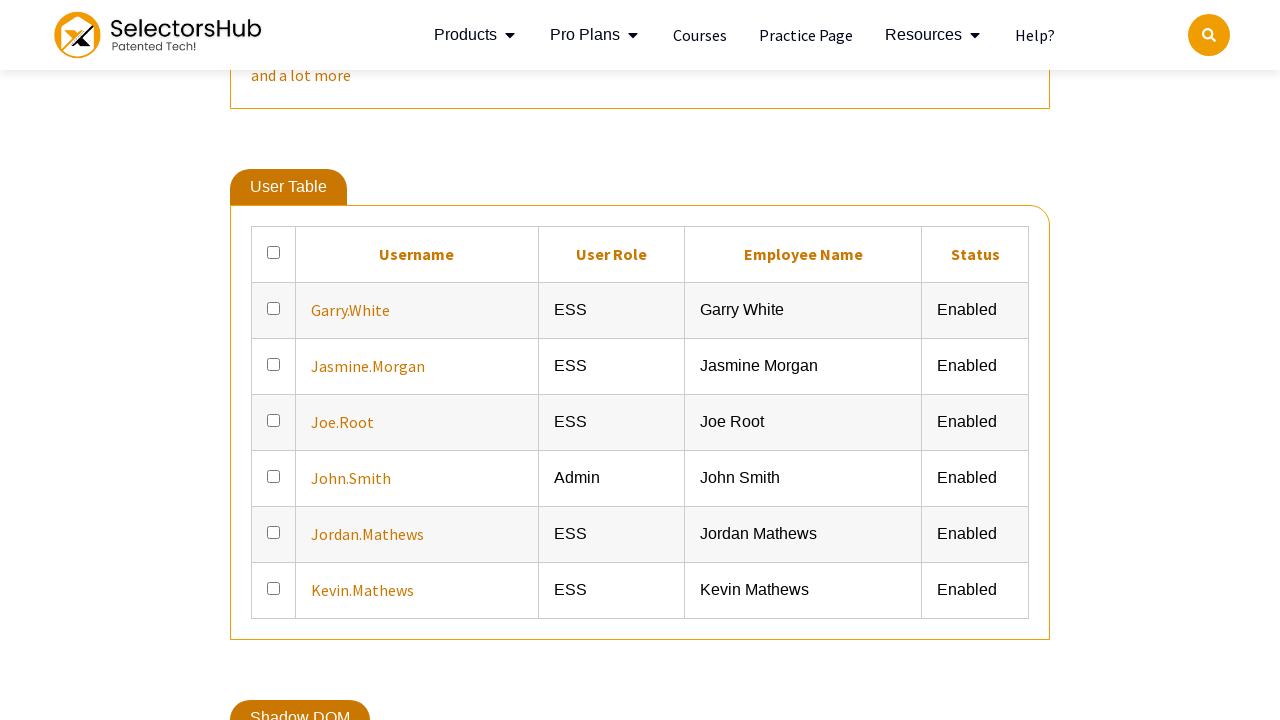